Tests the Customer Care contact form by navigating to the contact page and submitting a message with name, email, phone, and message details

Starting URL: https://parabank.parasoft.com/

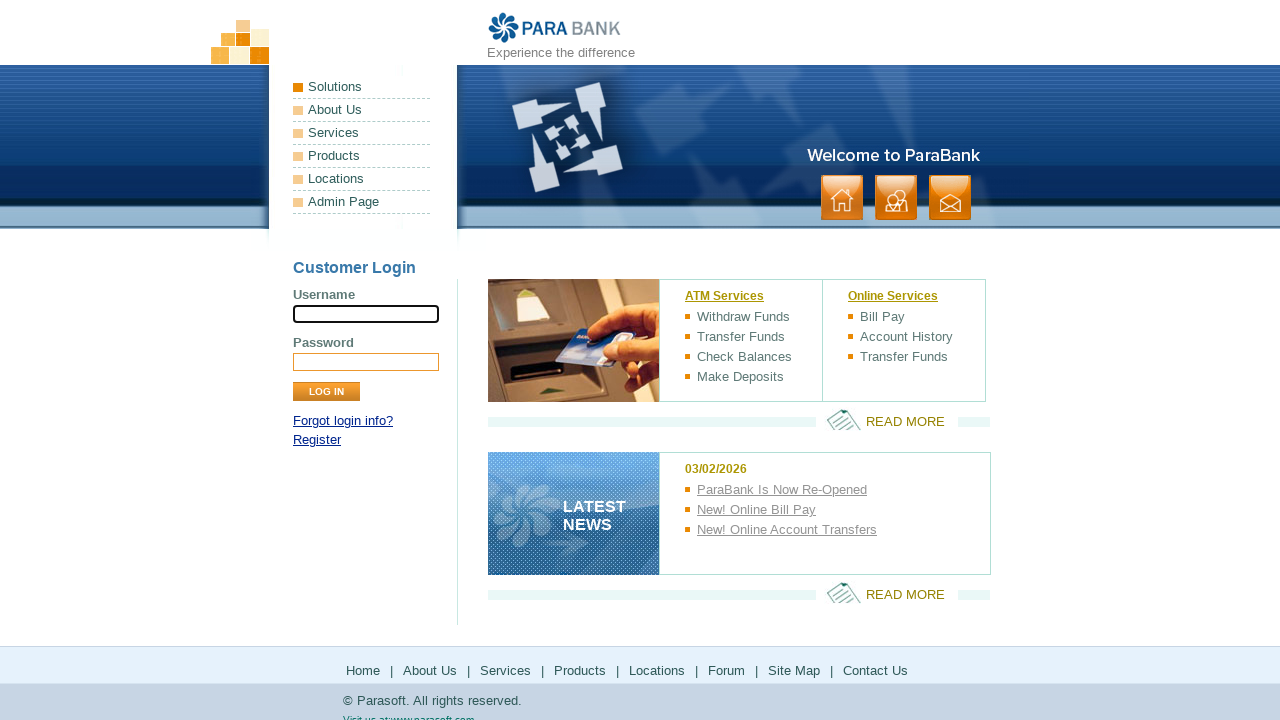

Clicked on Customer Care link to navigate to contact page at (950, 198) on a[href='contact.htm']
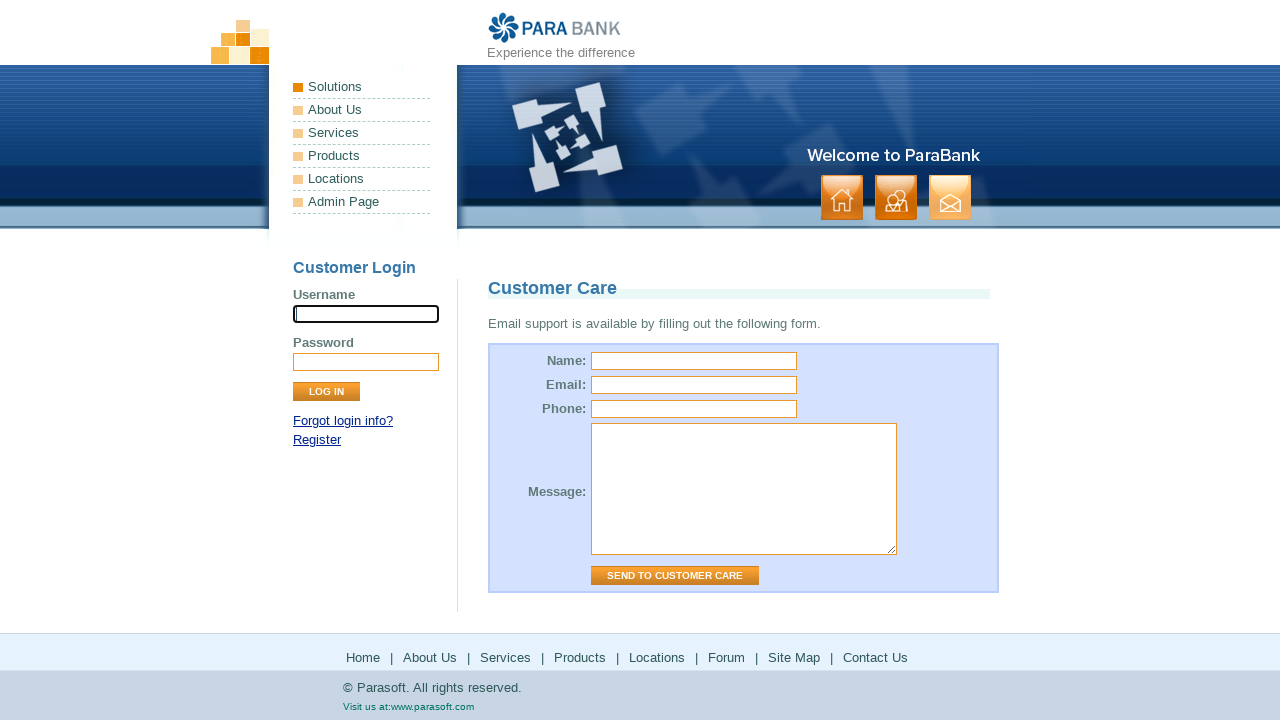

Name field selector appeared on the page
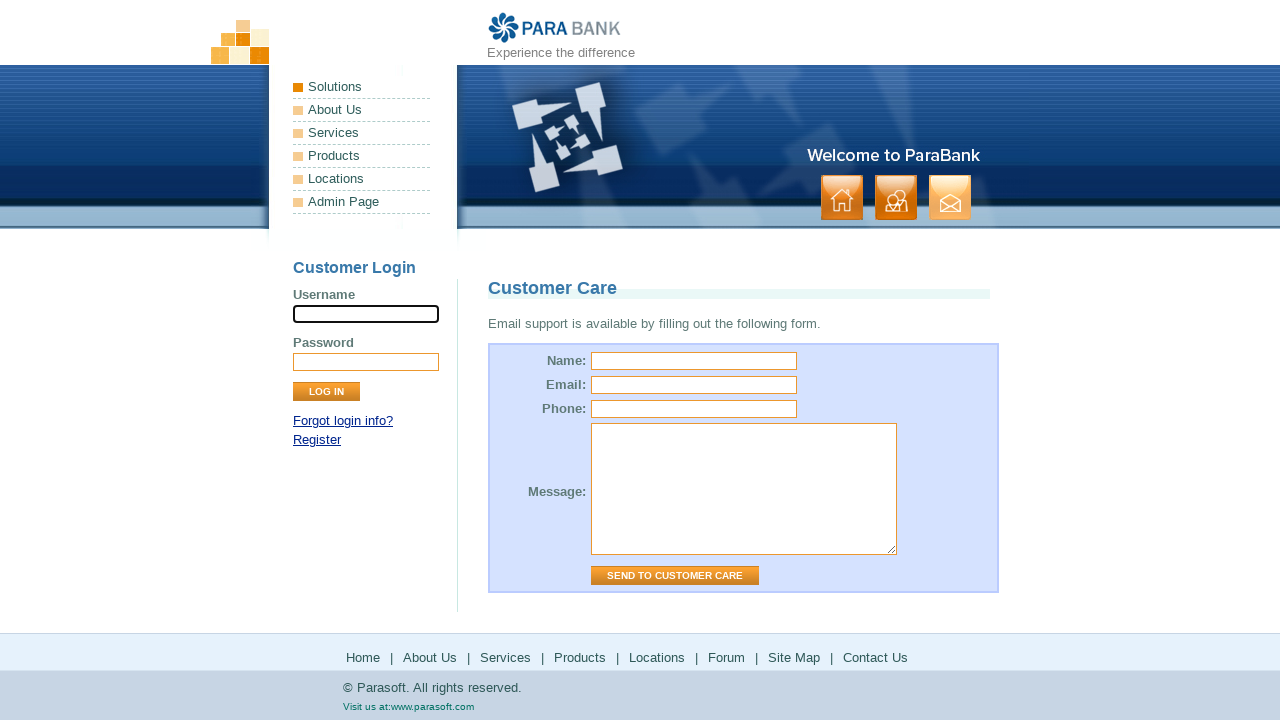

Filled name field with 'Priya' on input[name='name']
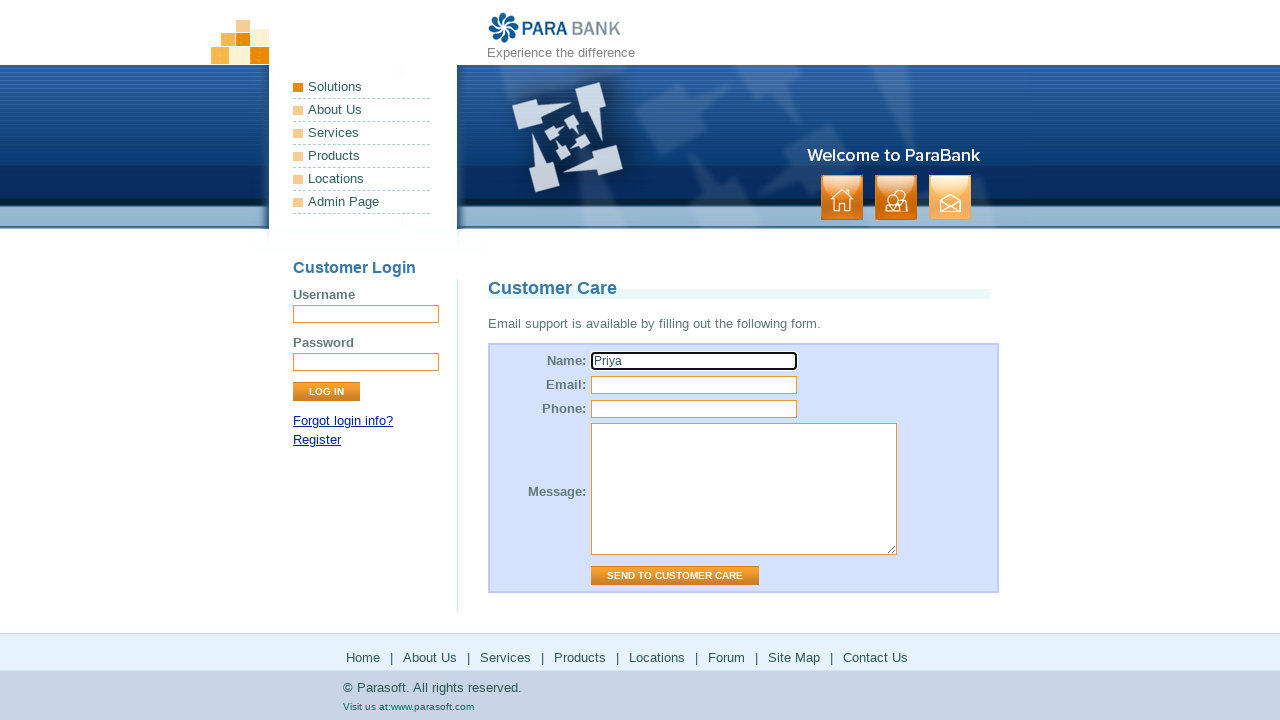

Filled email field with 'priya.sharma@example.com' on input[name='email']
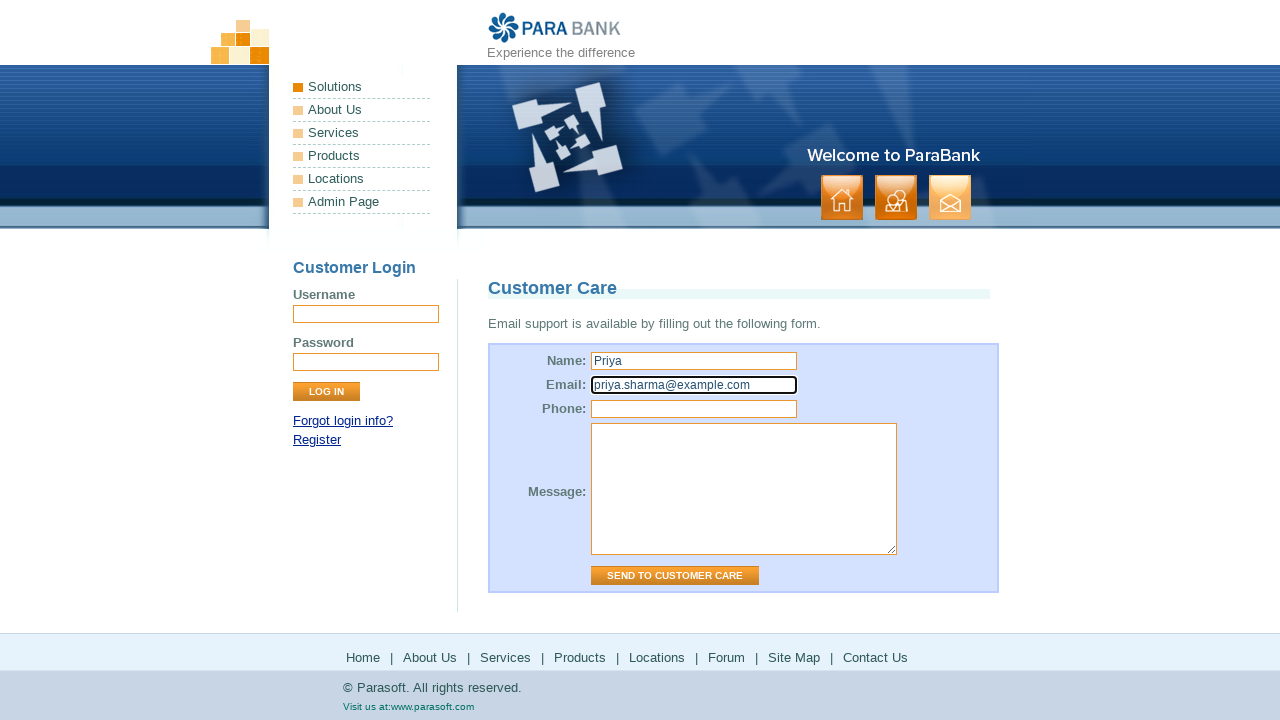

Filled phone field with '9876543210' on input[name='phone']
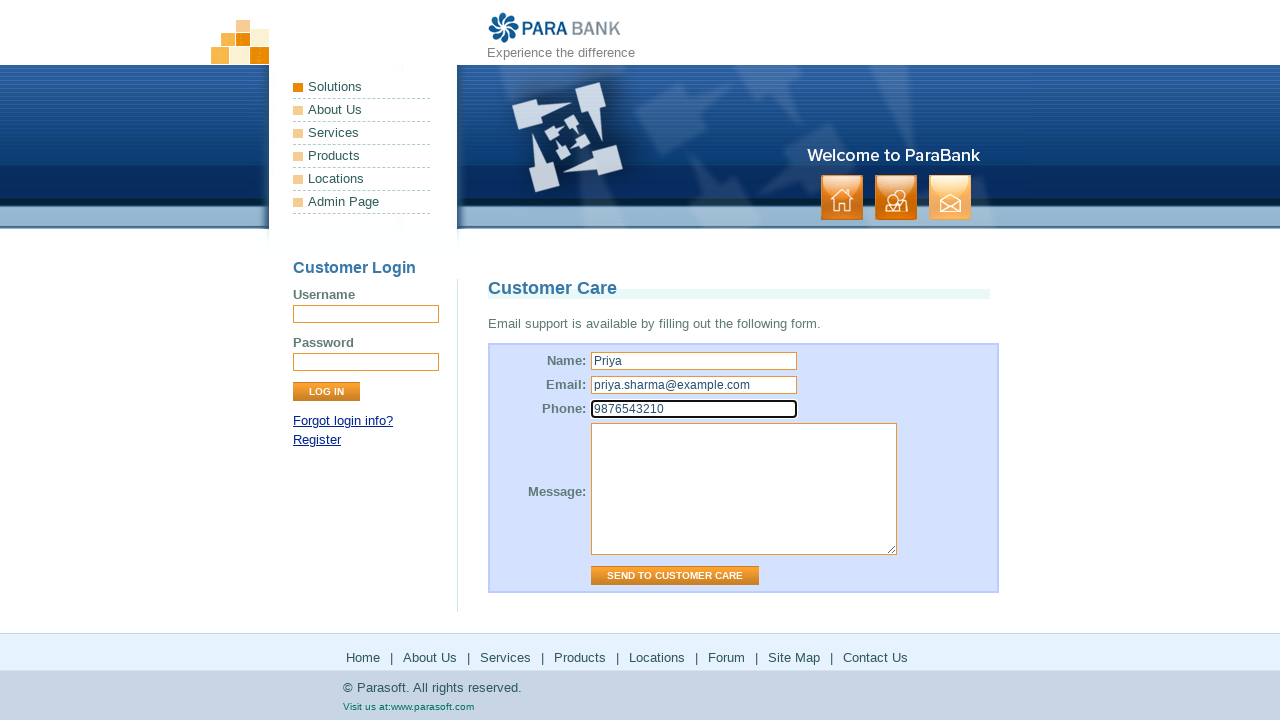

Filled message field with account services inquiry on textarea[name='message']
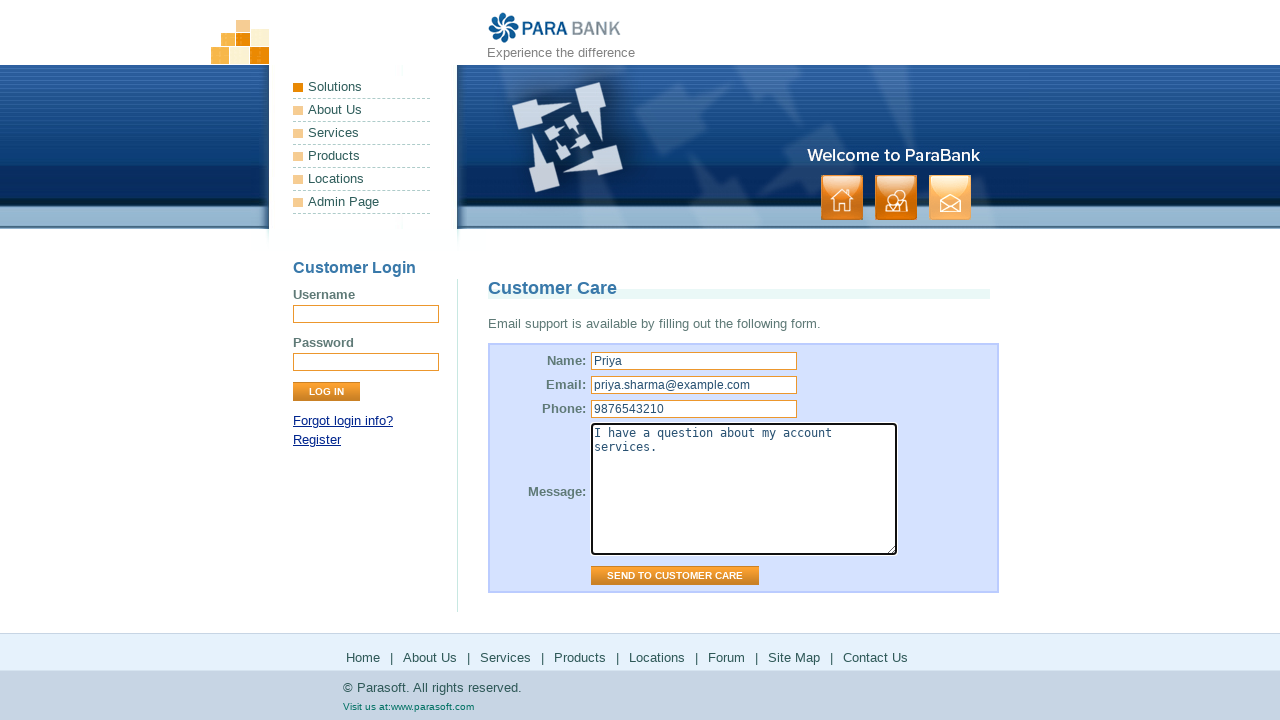

Clicked 'Send to Customer Care' button to submit the contact form at (675, 576) on input[value='Send to Customer Care']
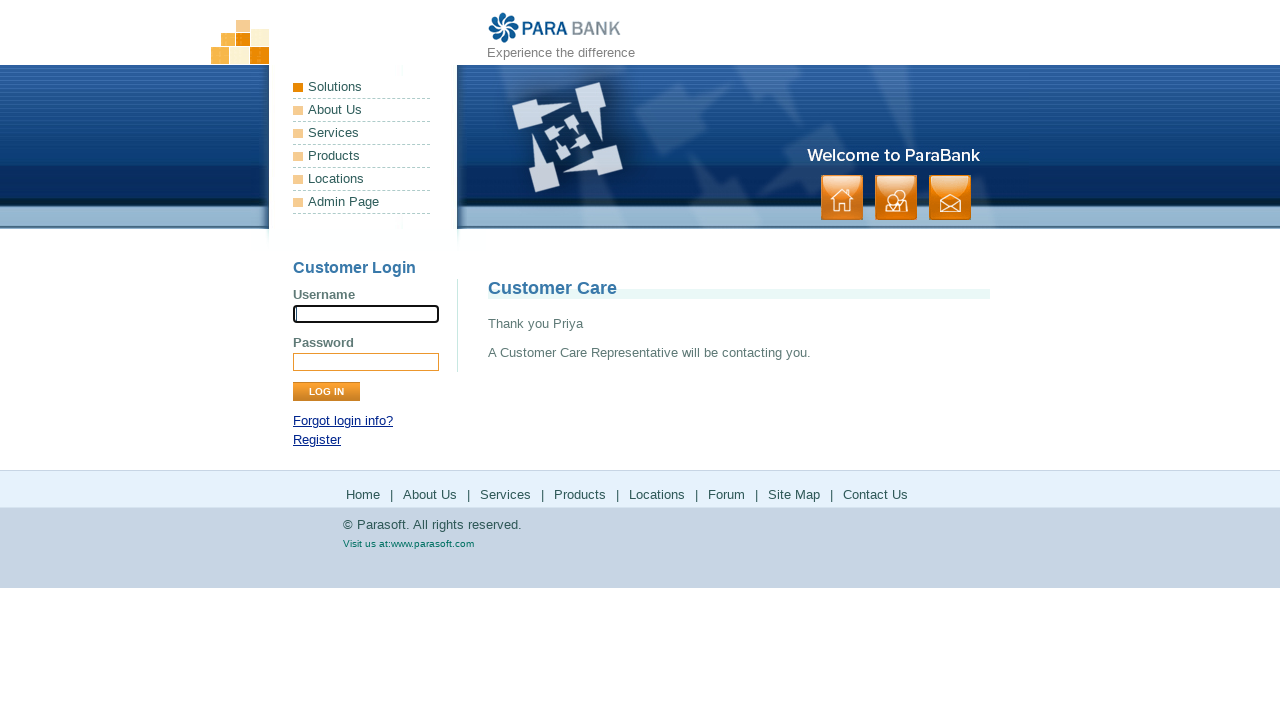

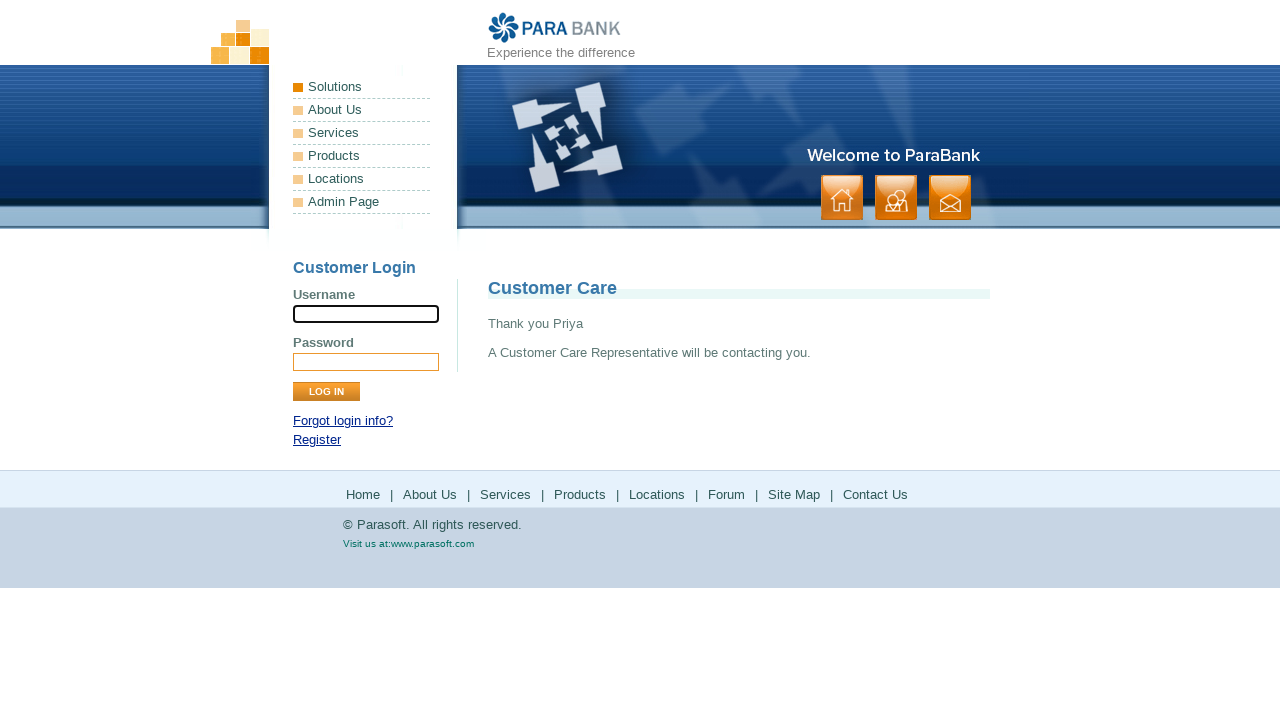